Tests browser window handling on DemoQA by clicking a "New Tab" button, switching to the new tab to read content, closing it, and returning to the parent tab.

Starting URL: https://demoqa.com/browser-windows

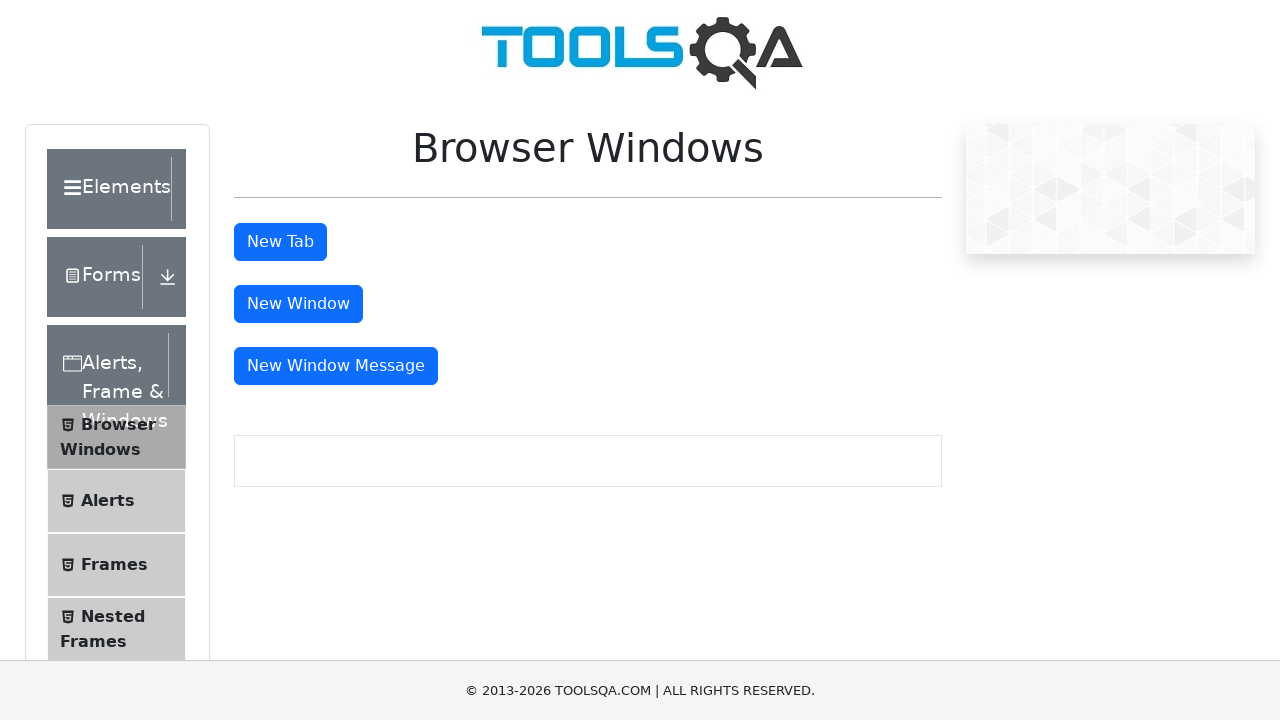

Clicked the New Tab button at (280, 242) on #tabButton
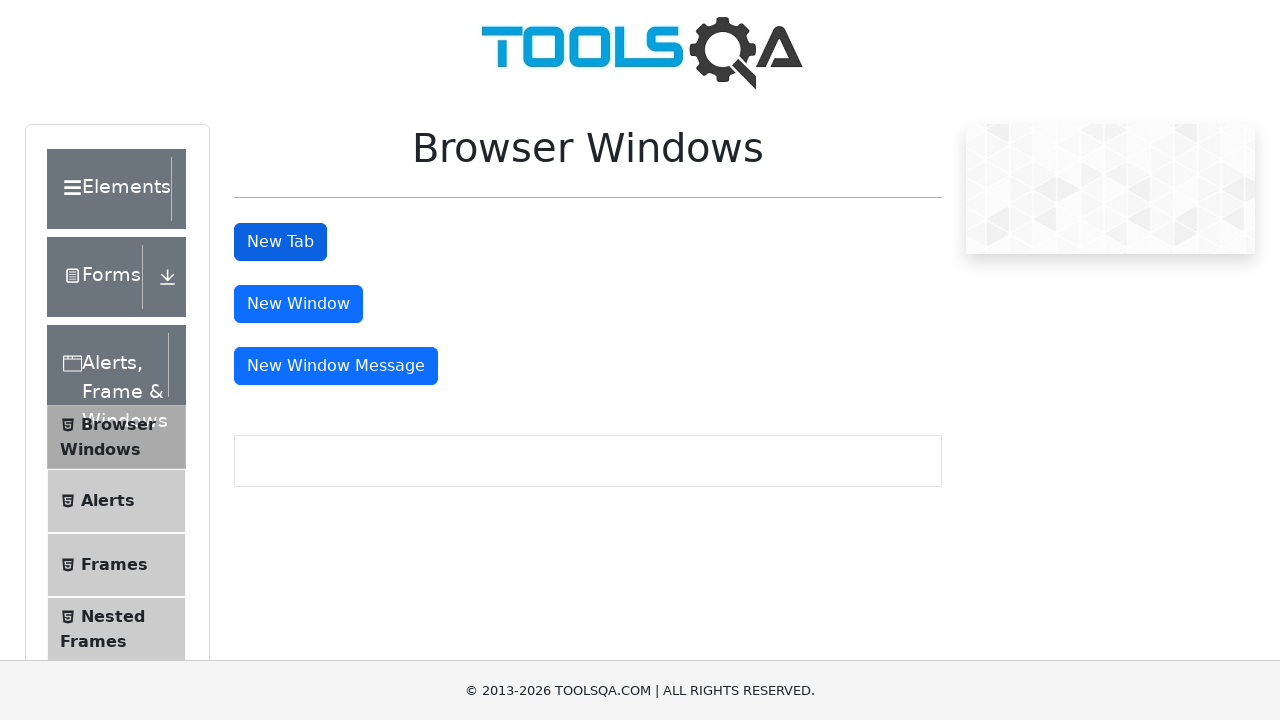

Waited 1 second for new tab to open
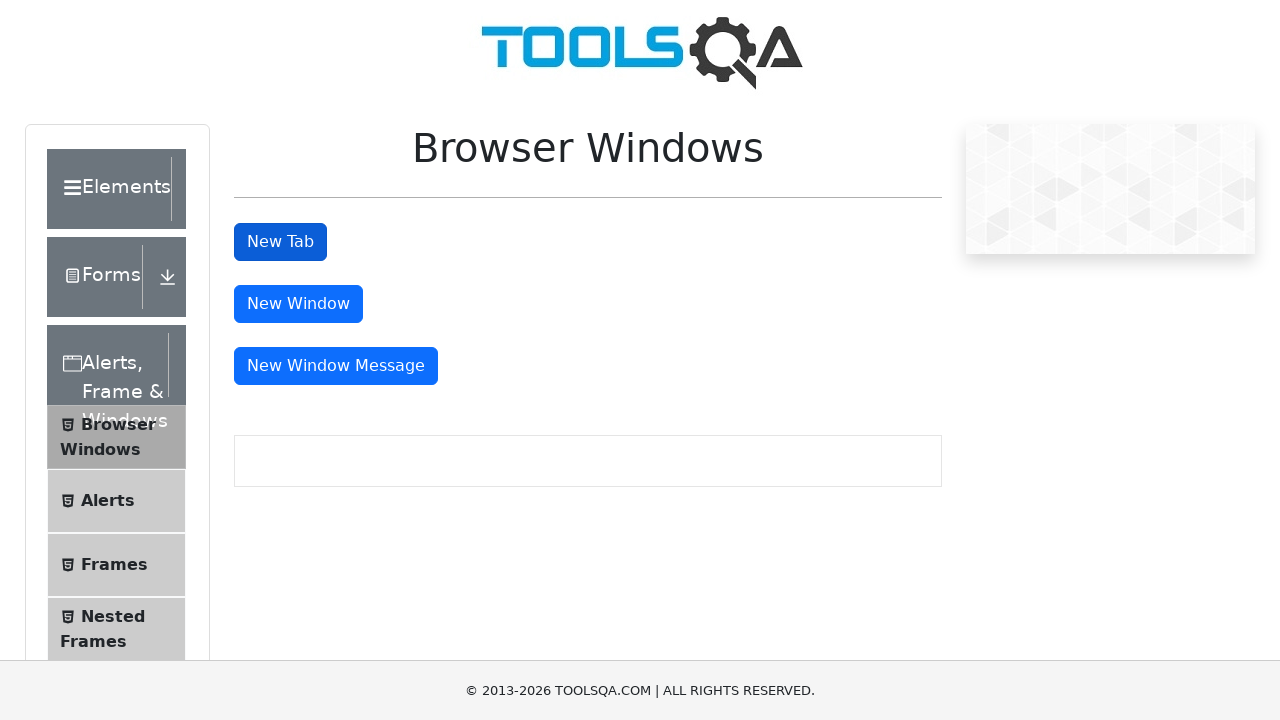

Retrieved all open pages from context
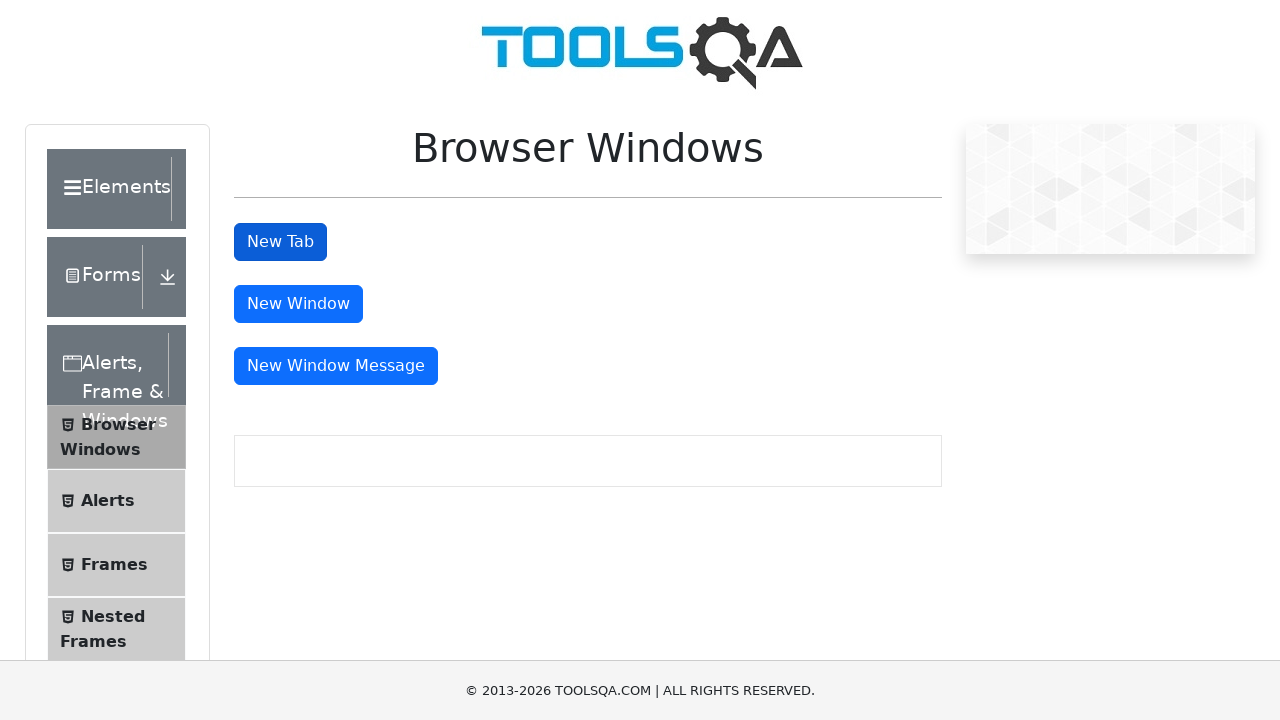

New tab content loaded - sample heading element found
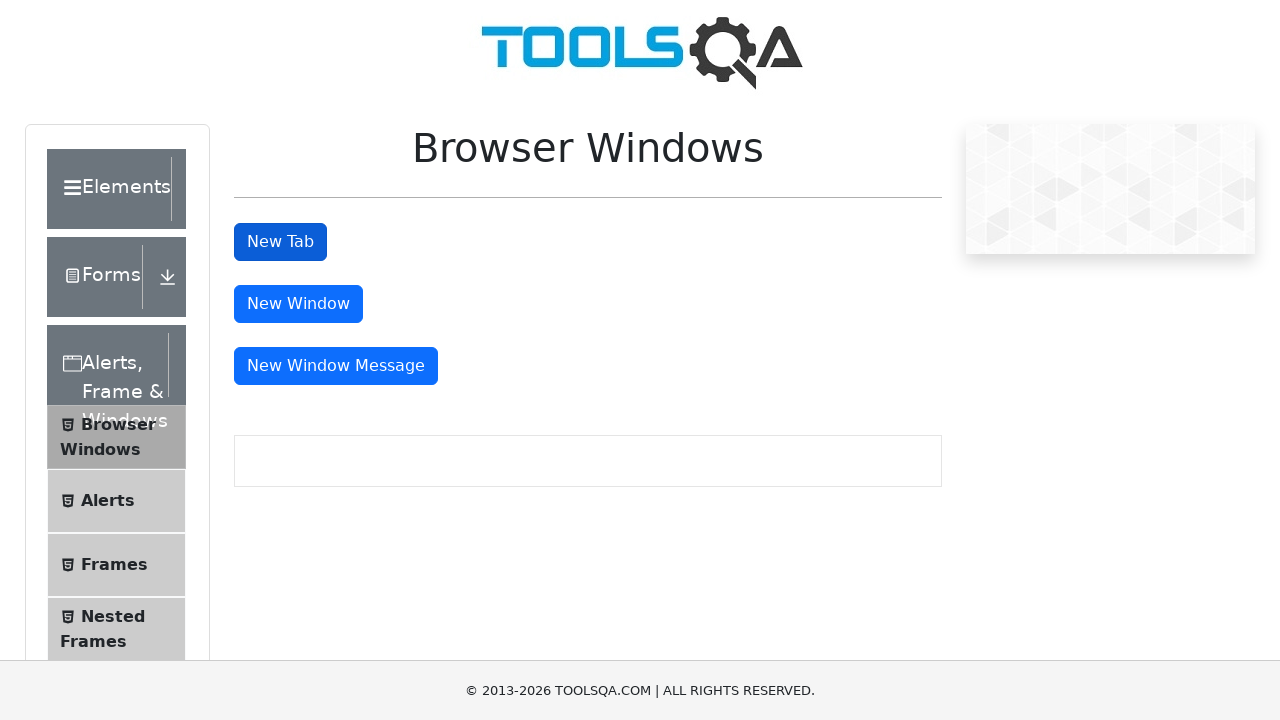

Read heading text from new tab: 'This is a sample page'
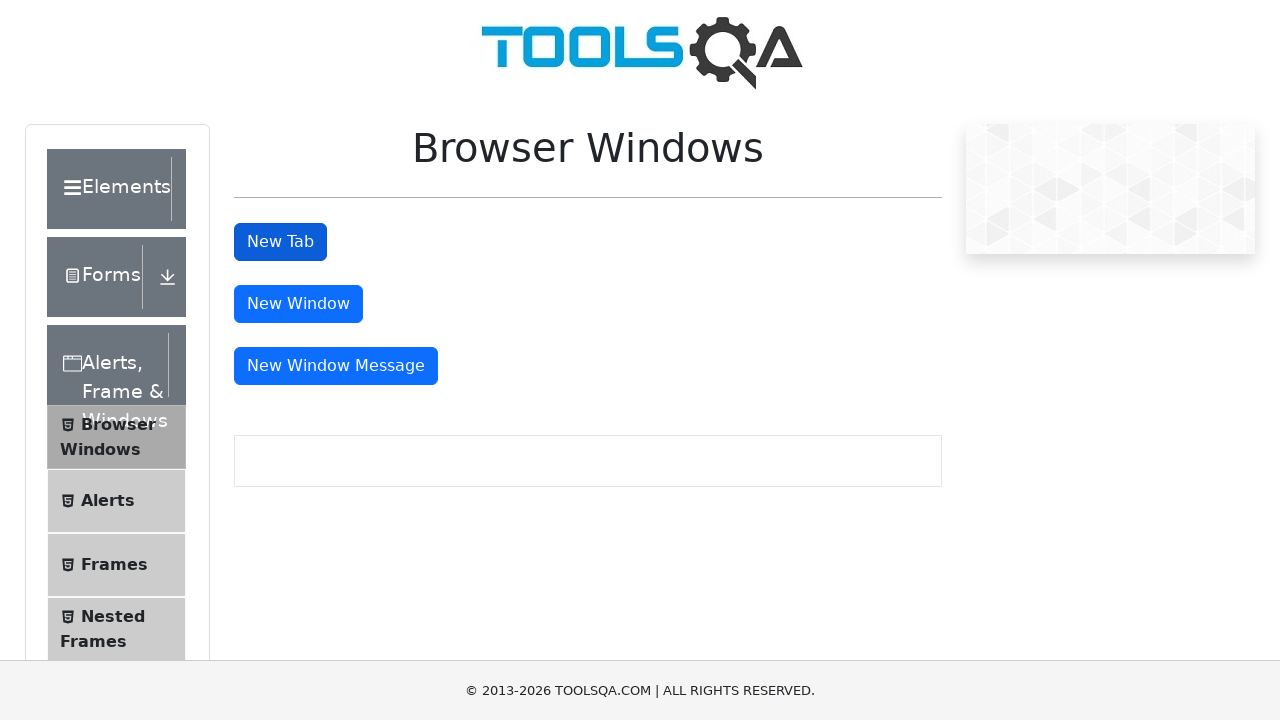

Closed the new tab
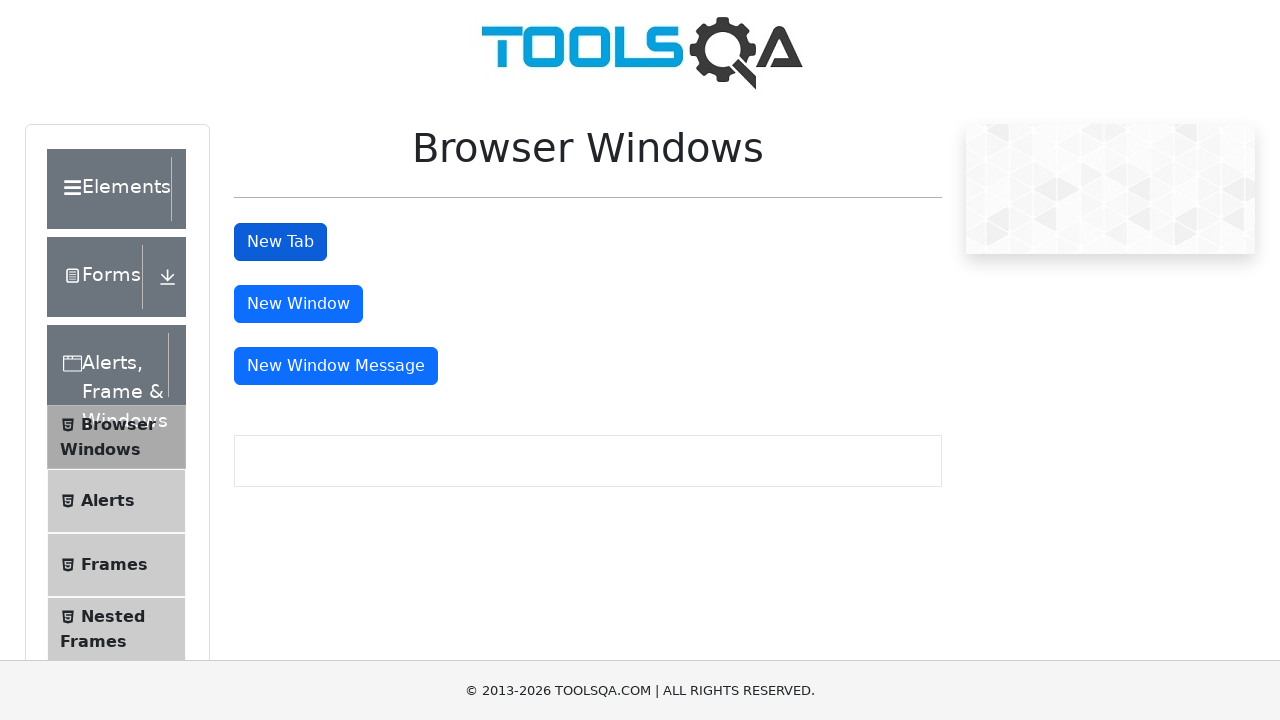

Brought parent tab to front
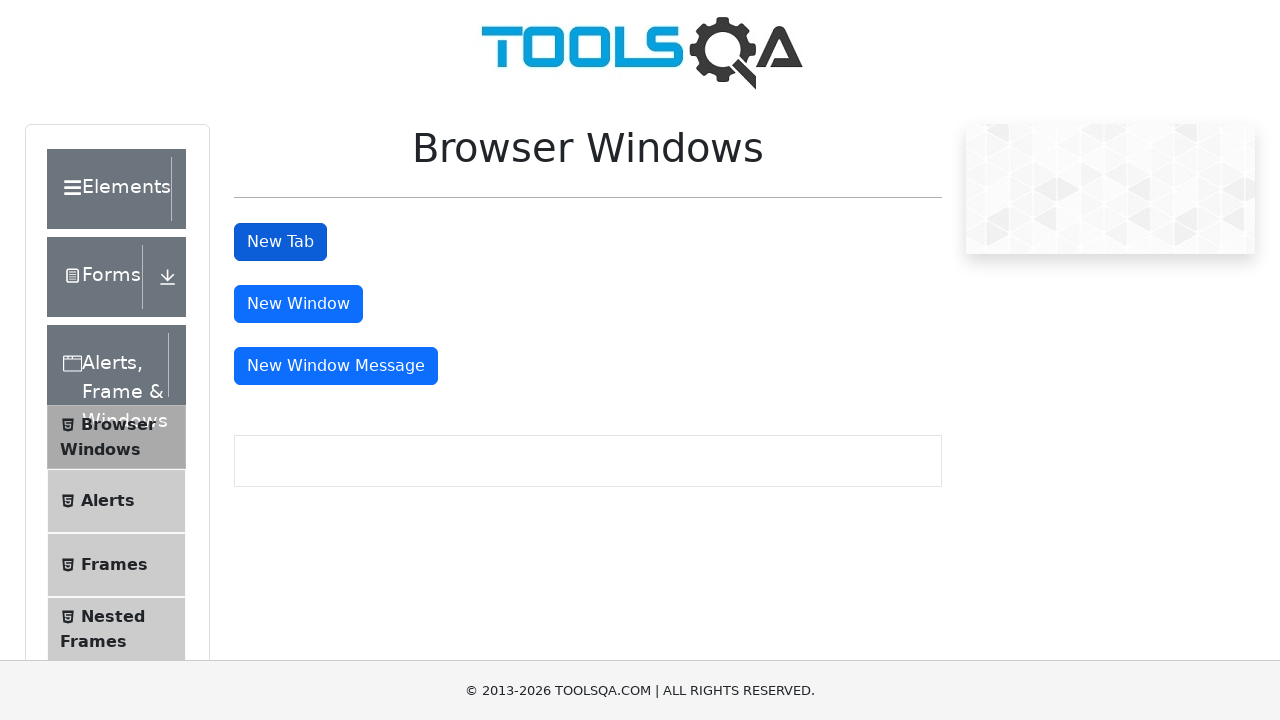

Verified parent tab is active - New Tab button still present
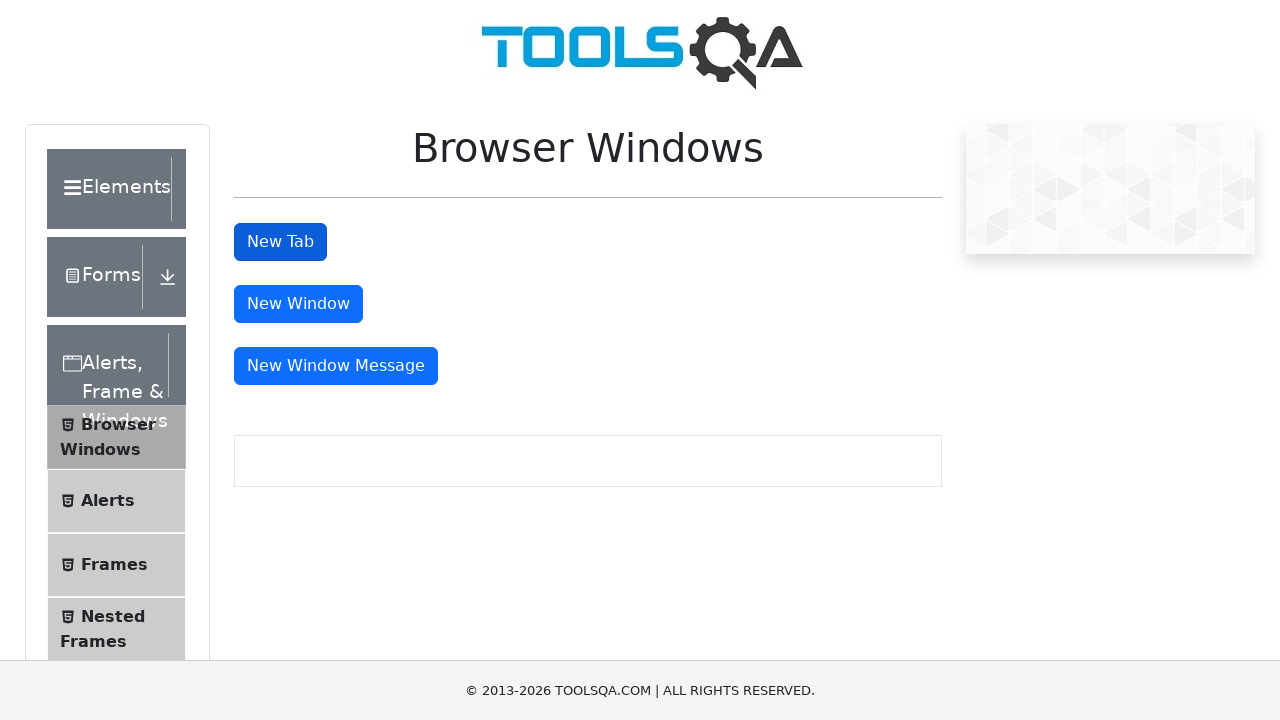

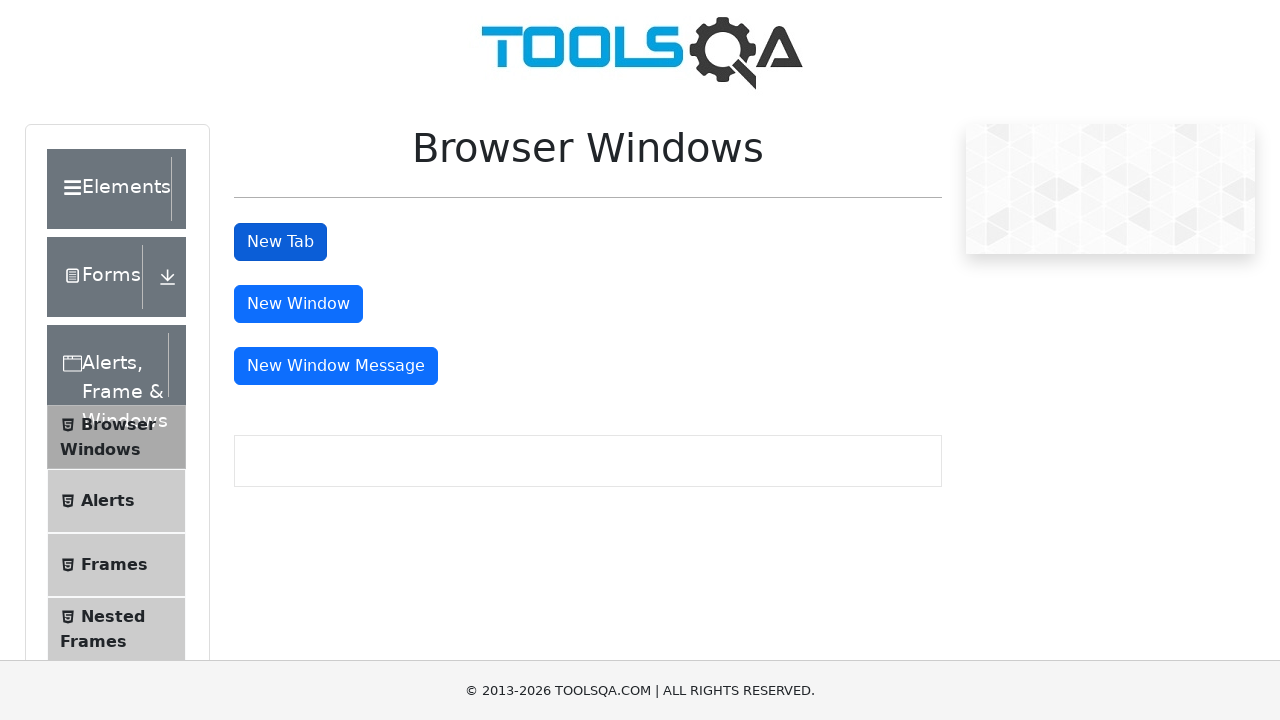